Tests drag and drop functionality by dragging an element and dropping it onto a target area, then verifying the drop was successful

Starting URL: https://demoqa.com/droppable/

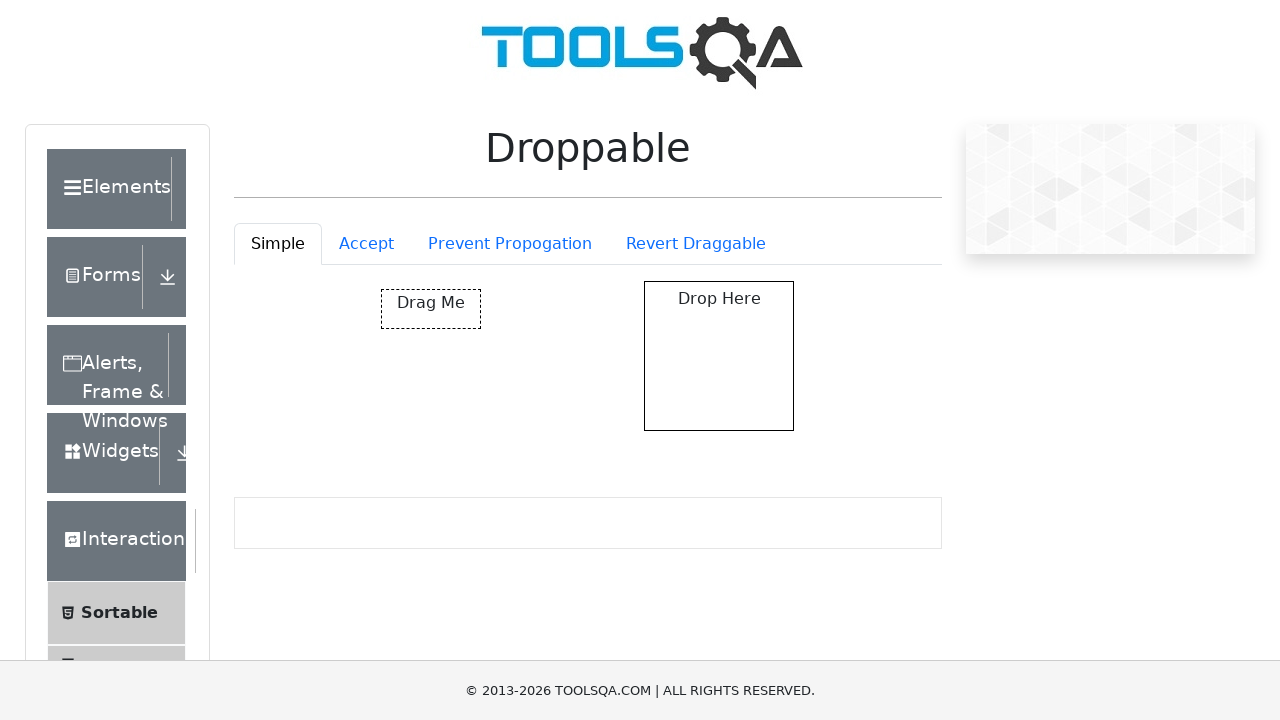

Waited for draggable element to be visible
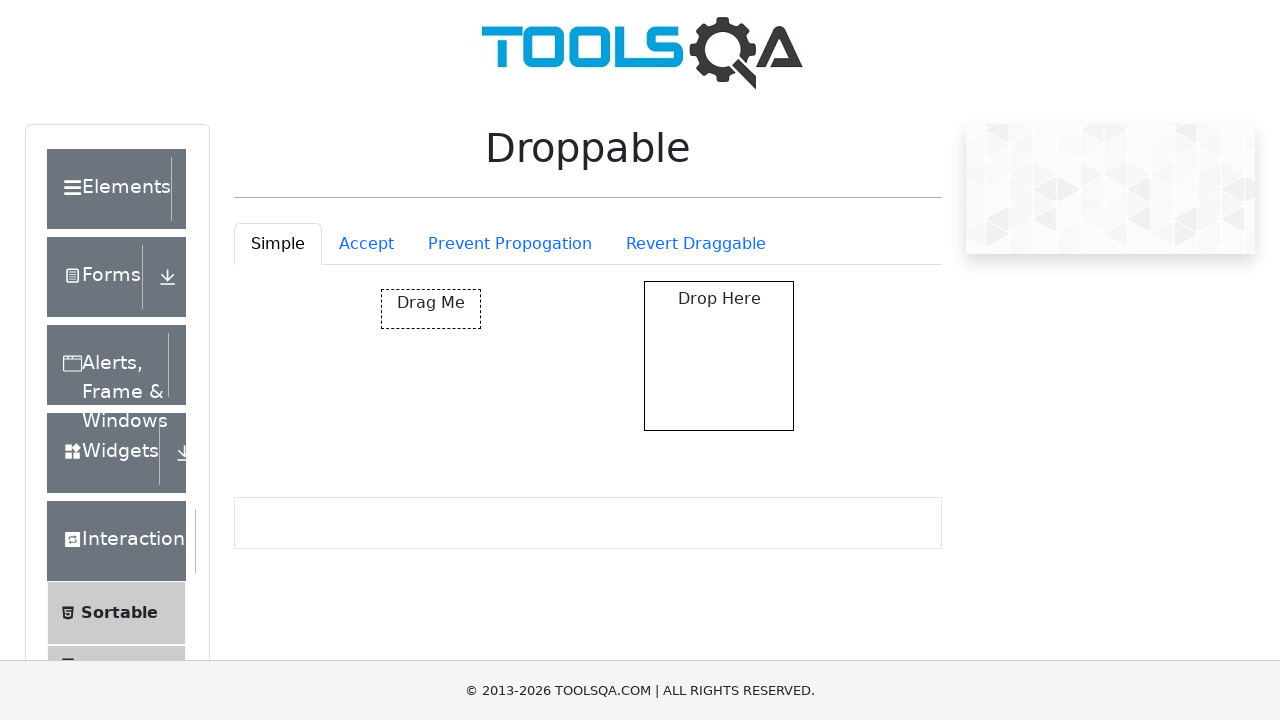

Waited for droppable element to be visible
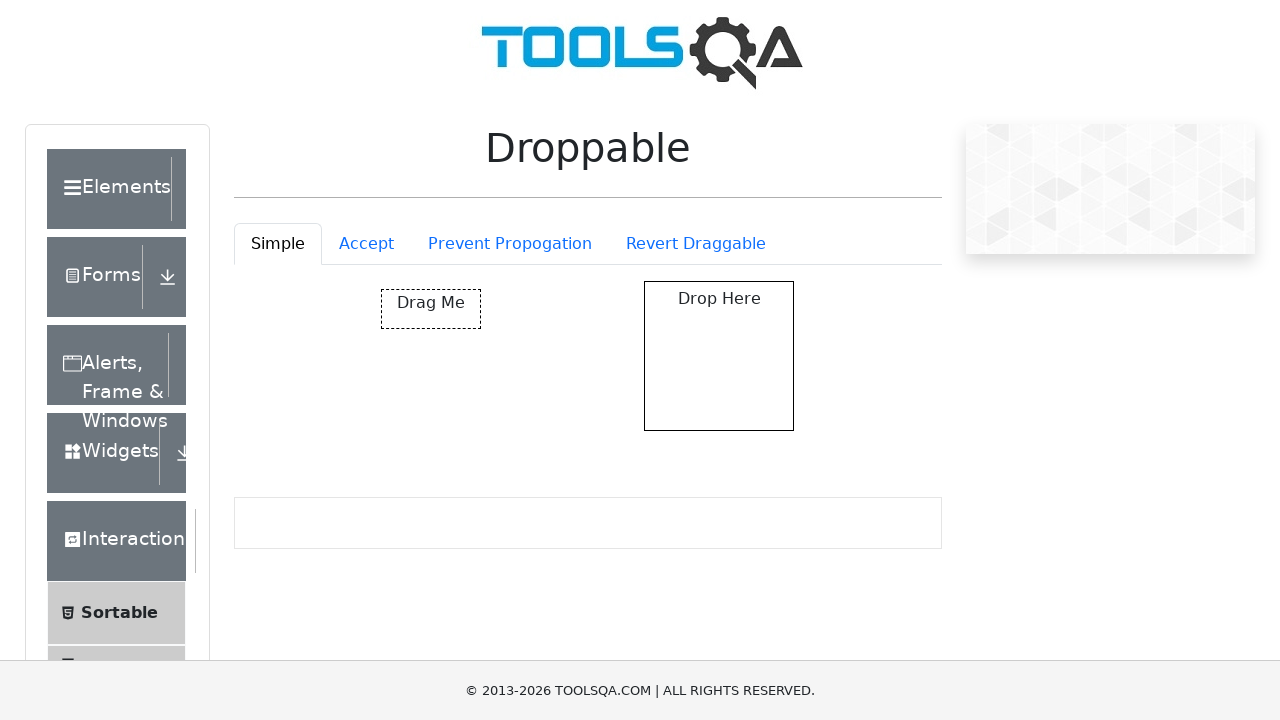

Dragged element from draggable area and dropped it onto droppable target at (719, 356)
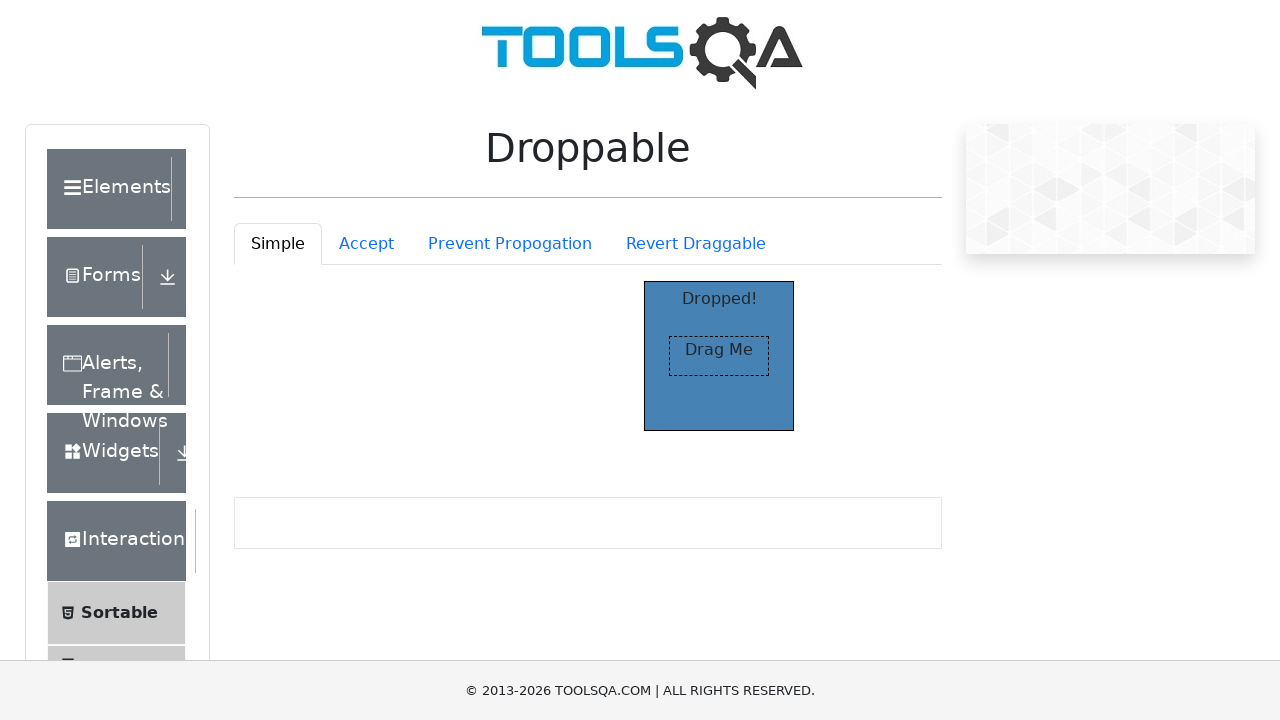

Verified drop was successful - droppable element now shows 'Dropped!' text
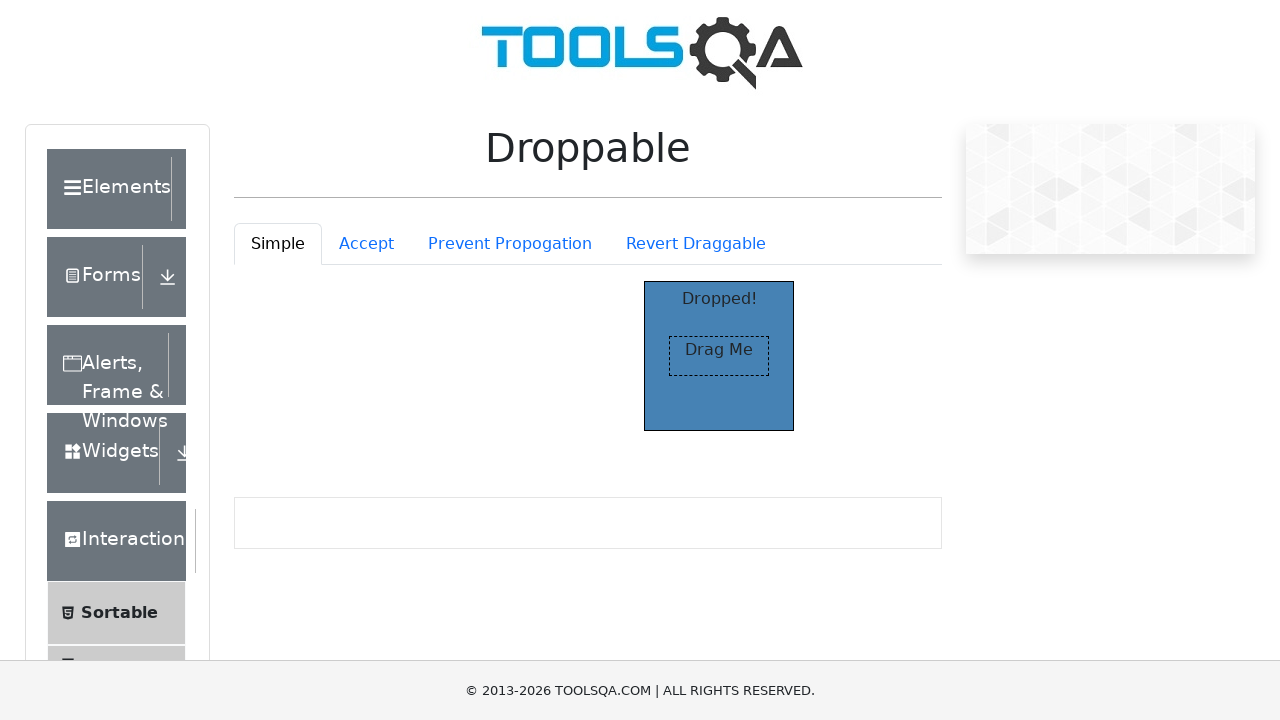

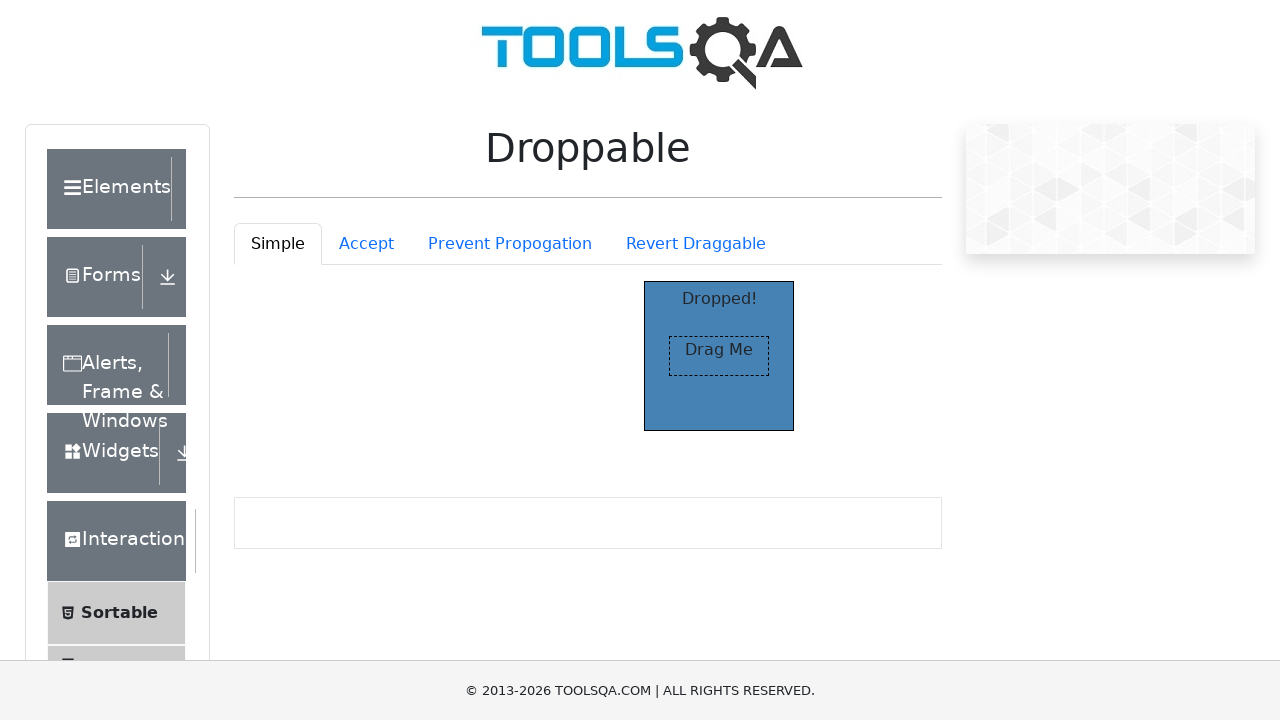